Tests the shopping cart functionality on a practice e-commerce site by searching for "Brocolli", verifying the item displays, clicking add to cart, and verifying the item was added successfully.

Starting URL: https://rahulshettyacademy.com/seleniumPractise/#/

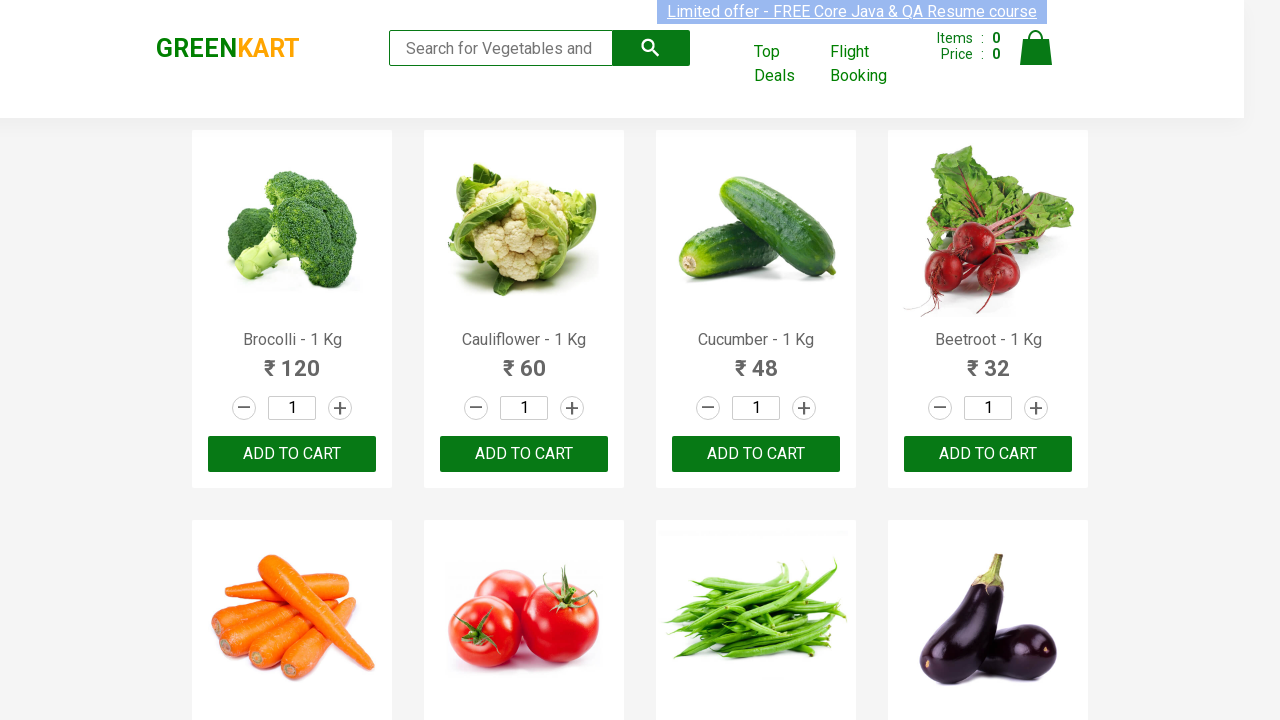

Filled search field with 'Brocolli' on input[placeholder='Search for Vegetables and Fruits']
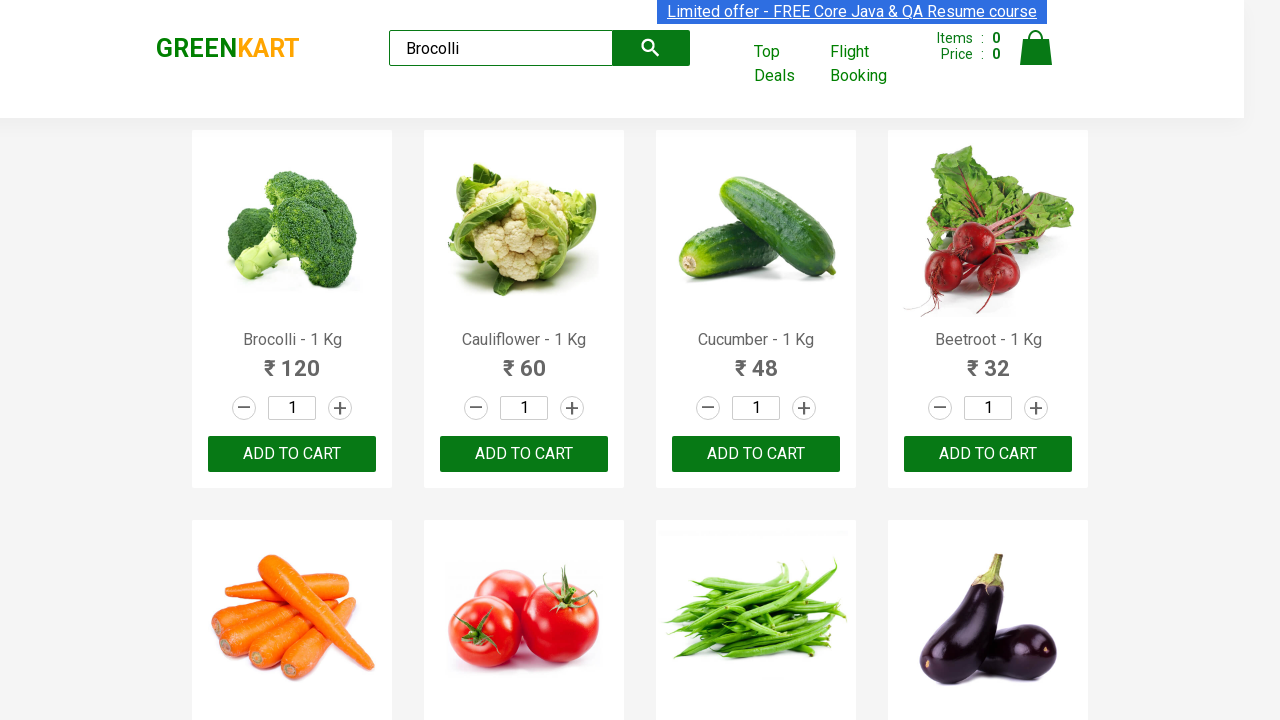

Search results loaded and product element is visible
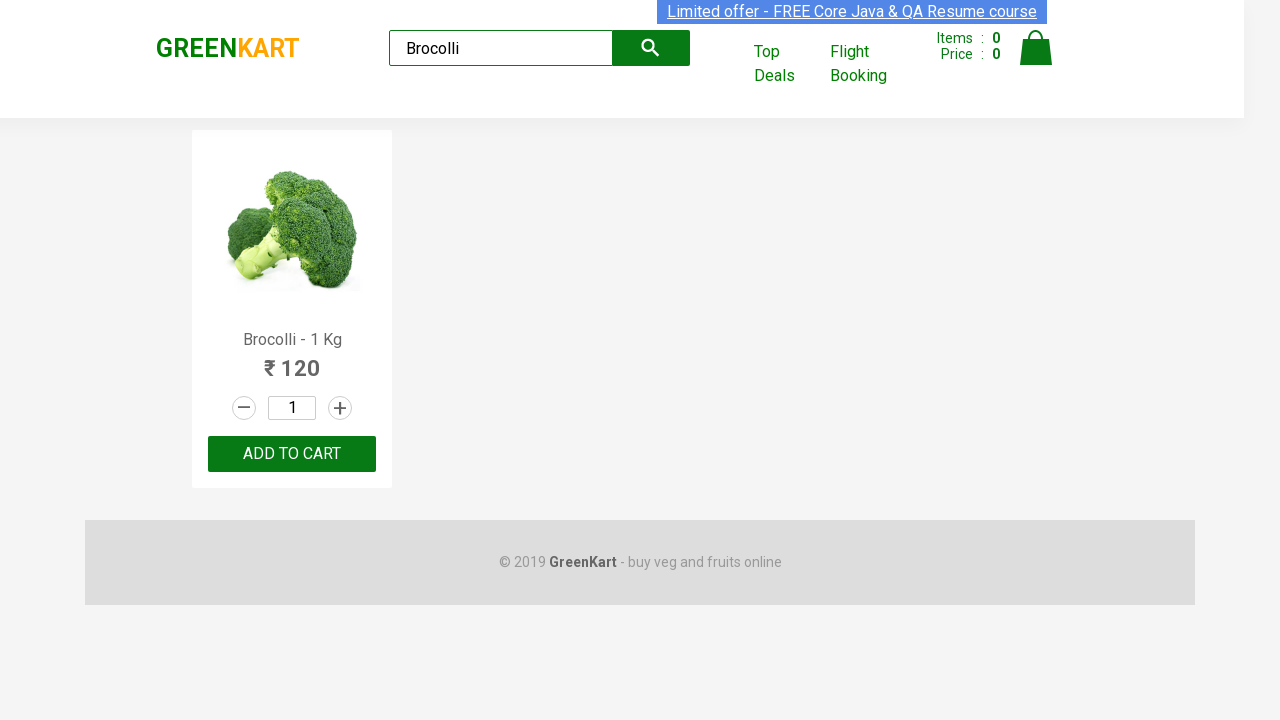

Retrieved product name text content
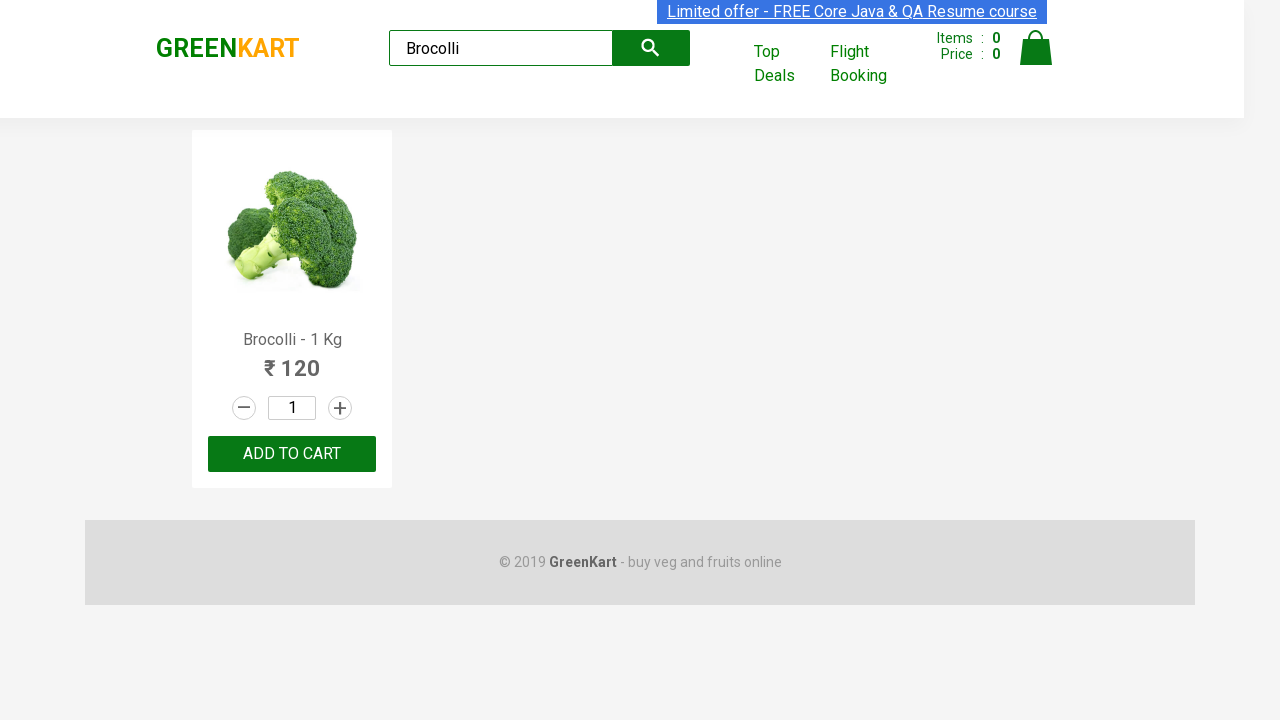

Verified product name is 'Brocolli - 1 Kg'
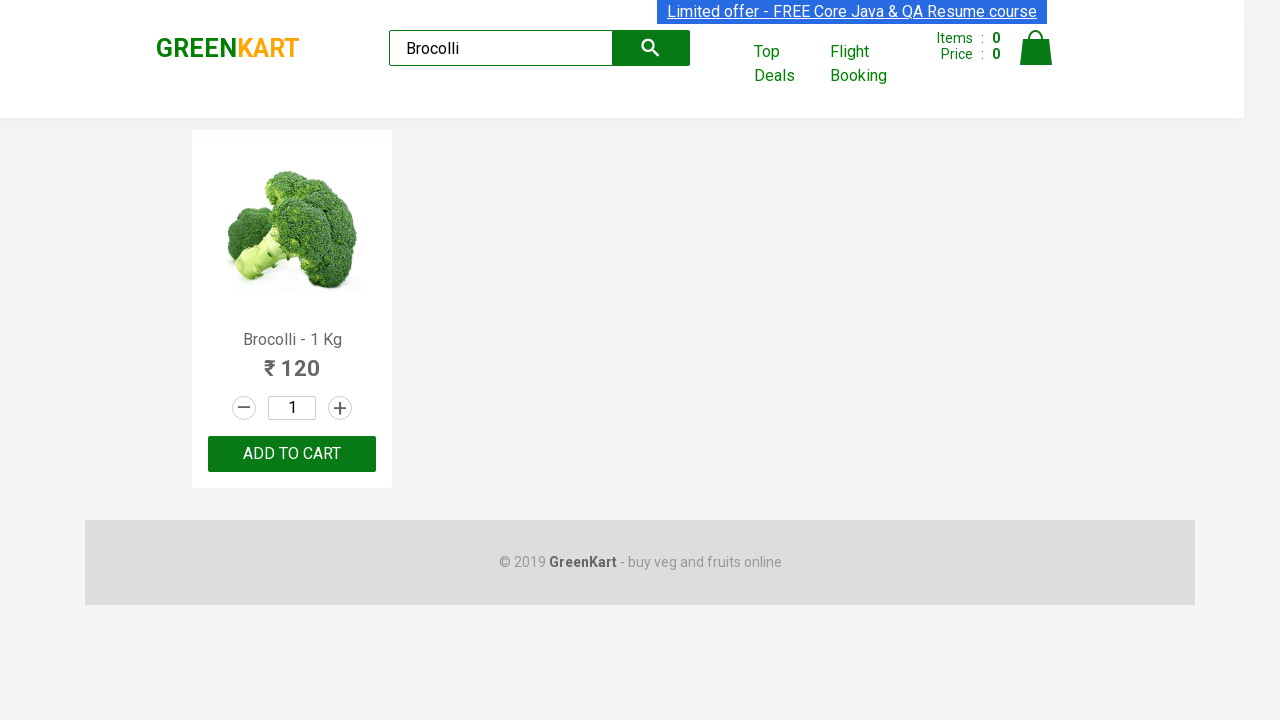

Clicked ADD TO CART button at (292, 454) on button:has-text('ADD TO CART')
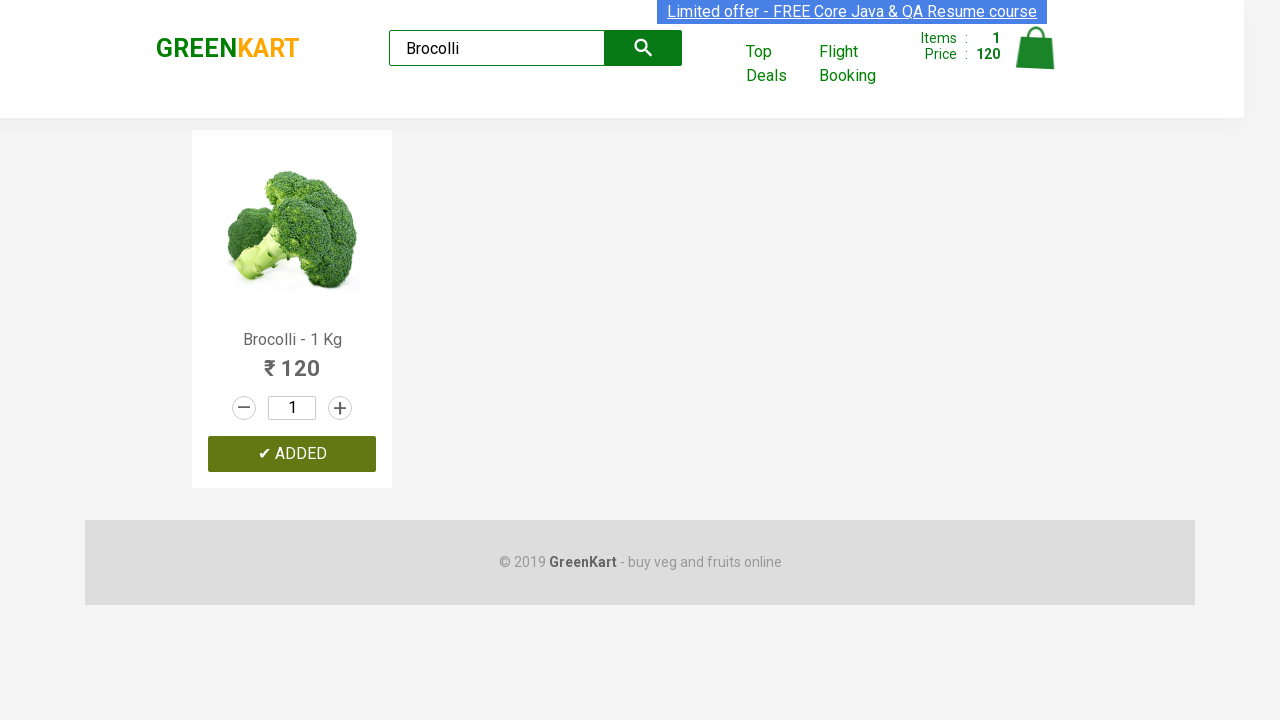

Verified item was added to cart - button text changed to ADDED
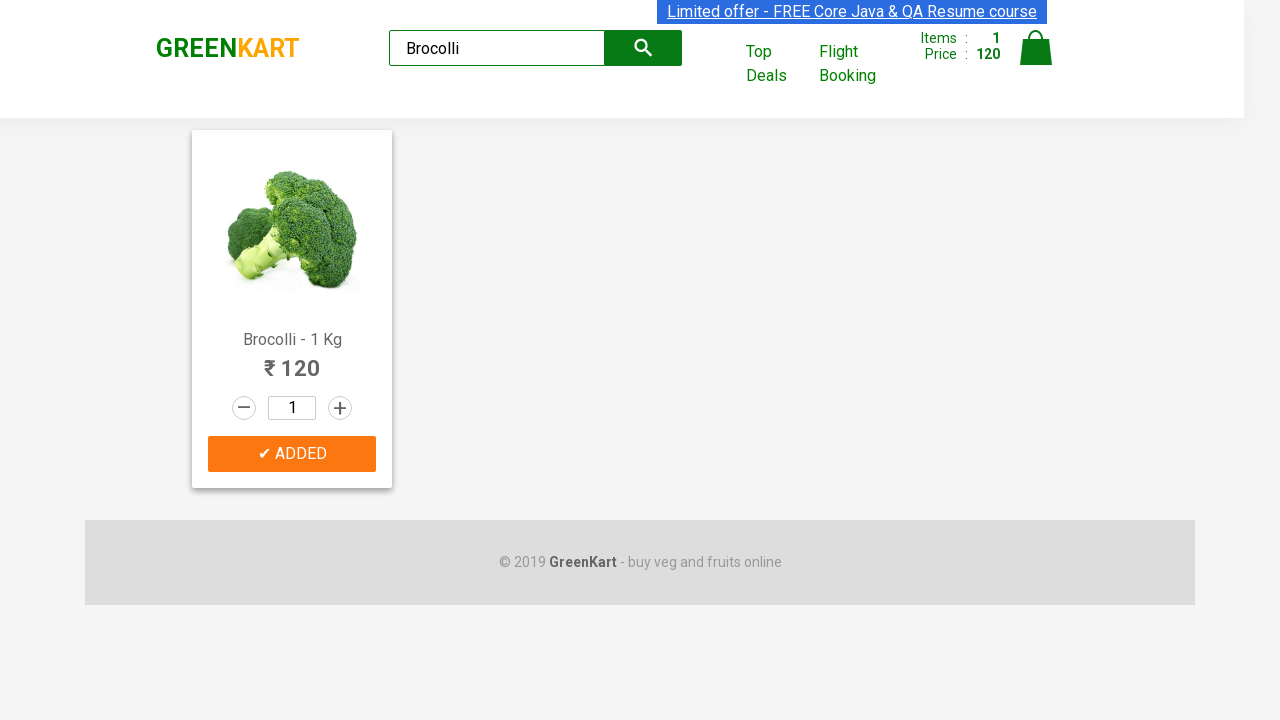

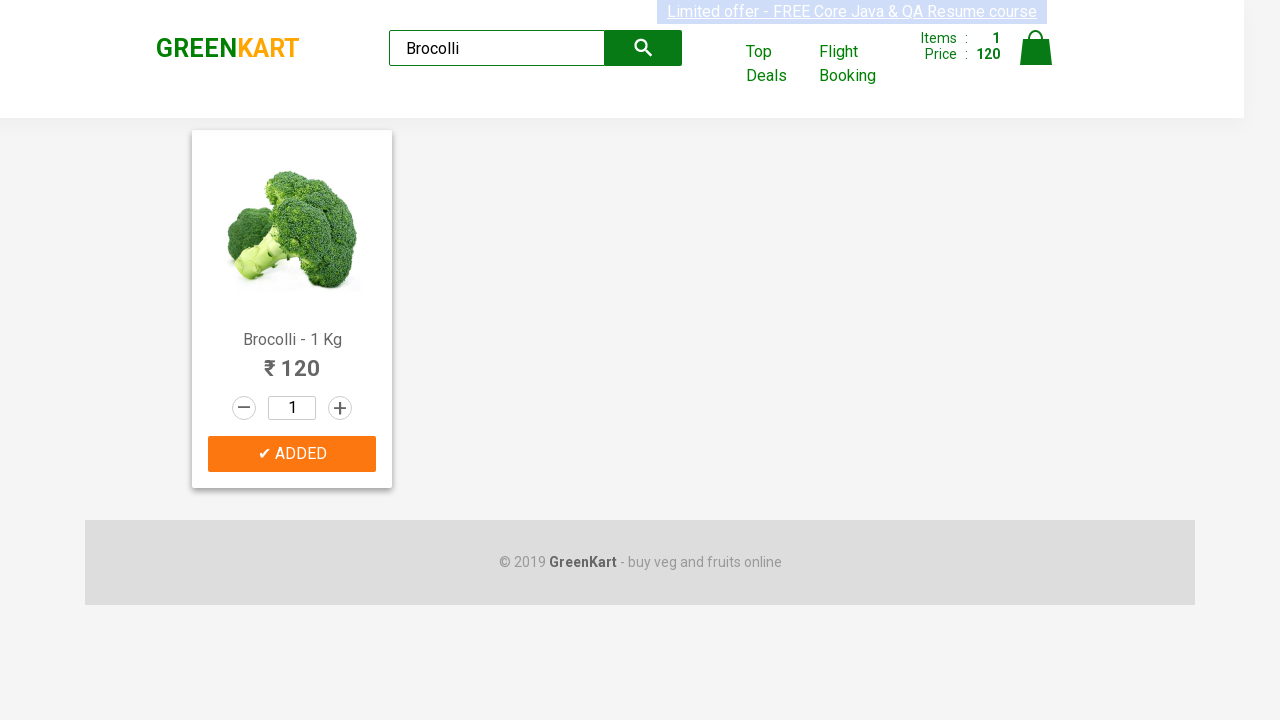